Tests JavaScript confirm dialog by clicking the JS Confirm button and accepting the confirmation dialog

Starting URL: https://the-internet.herokuapp.com/javascript_alerts

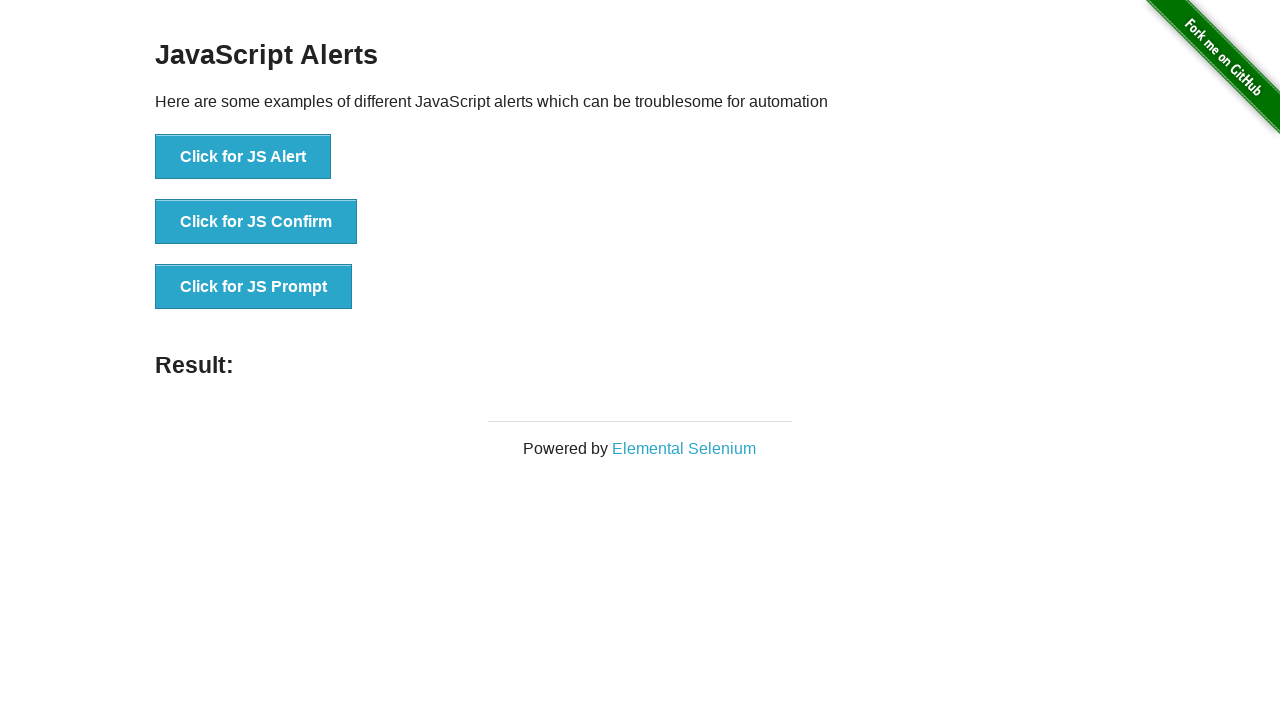

Waited for JavaScript Alerts page to load
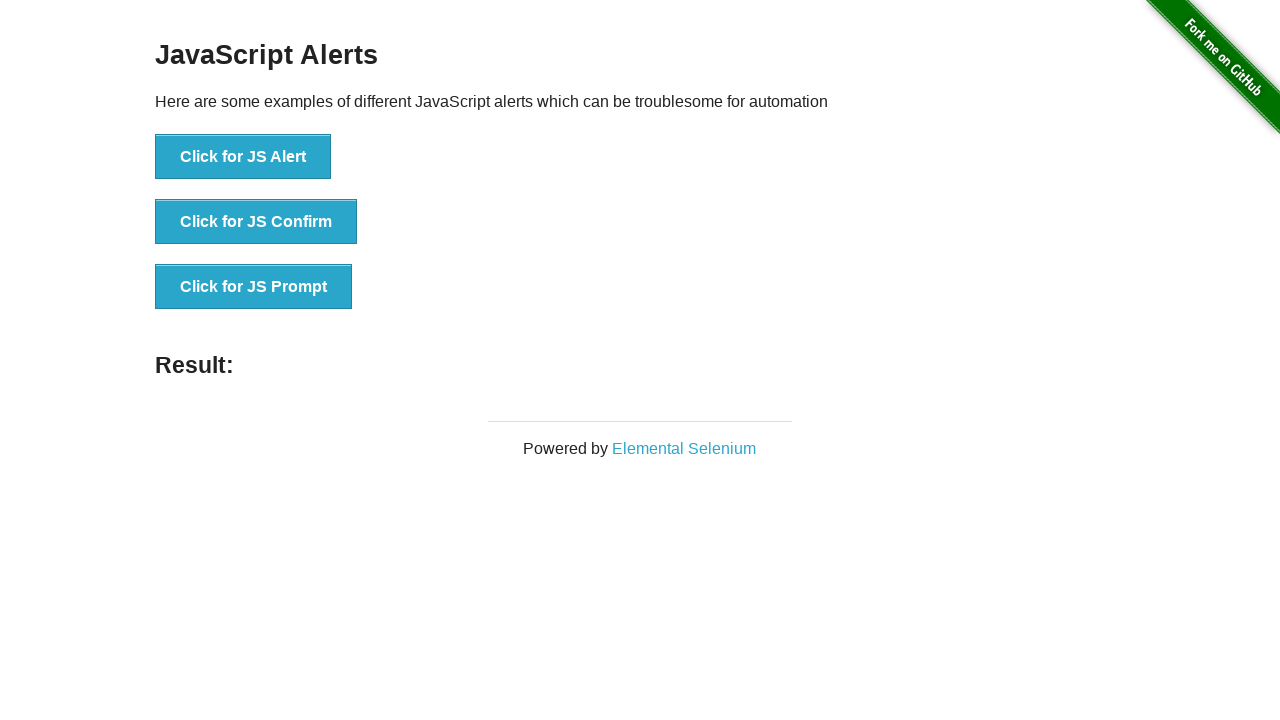

Set up dialog handler to accept confirmation dialogs
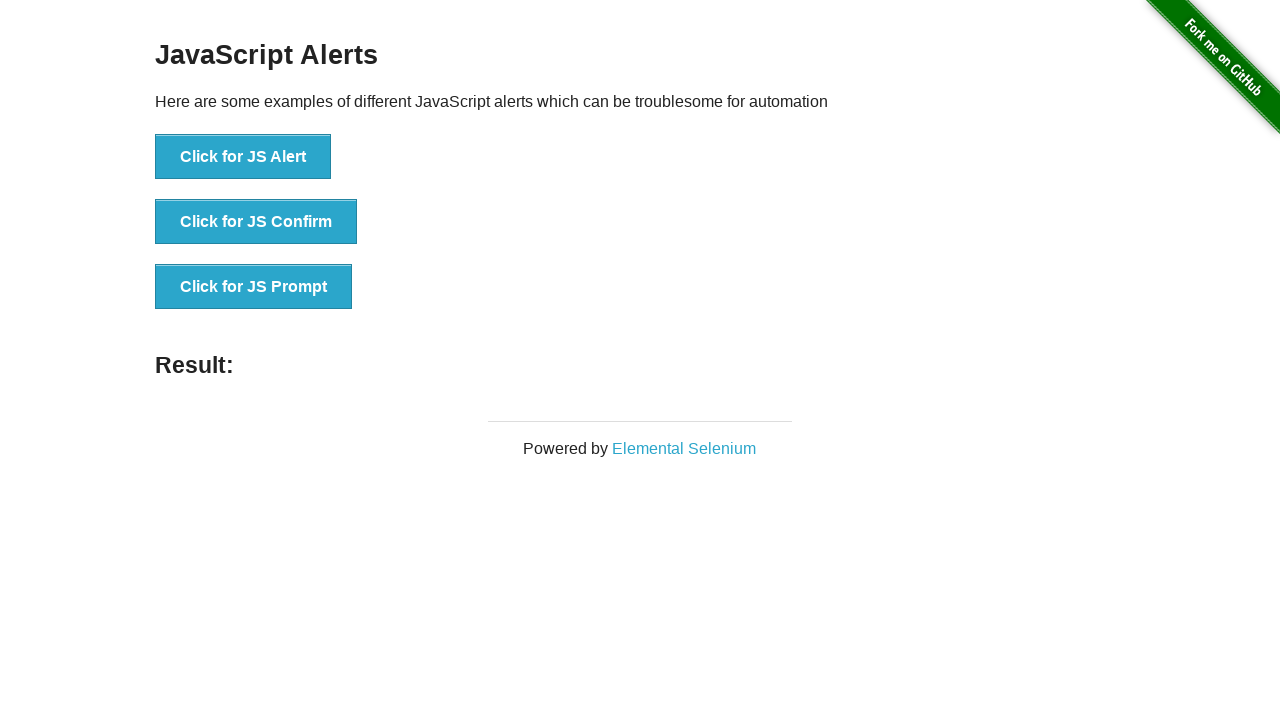

Clicked the JS Confirm button at (256, 222) on xpath=//button[text()='Click for JS Confirm']
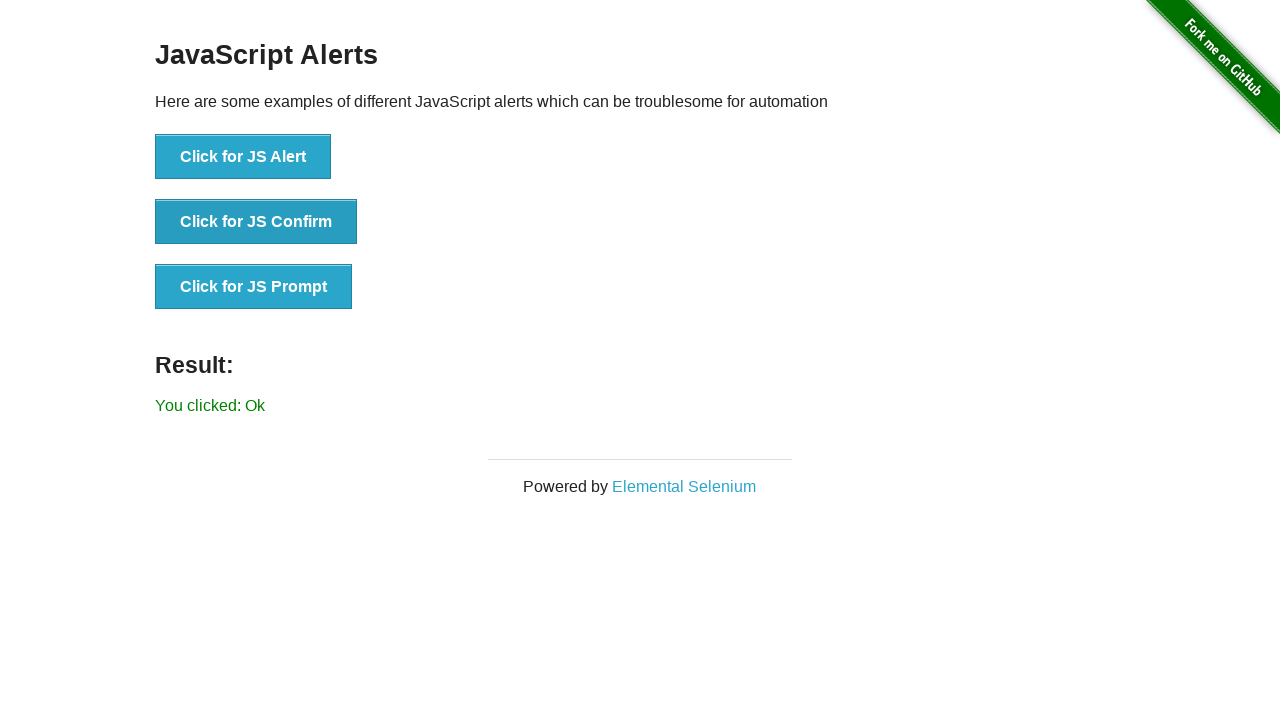

Confirmation dialog was accepted and result appeared
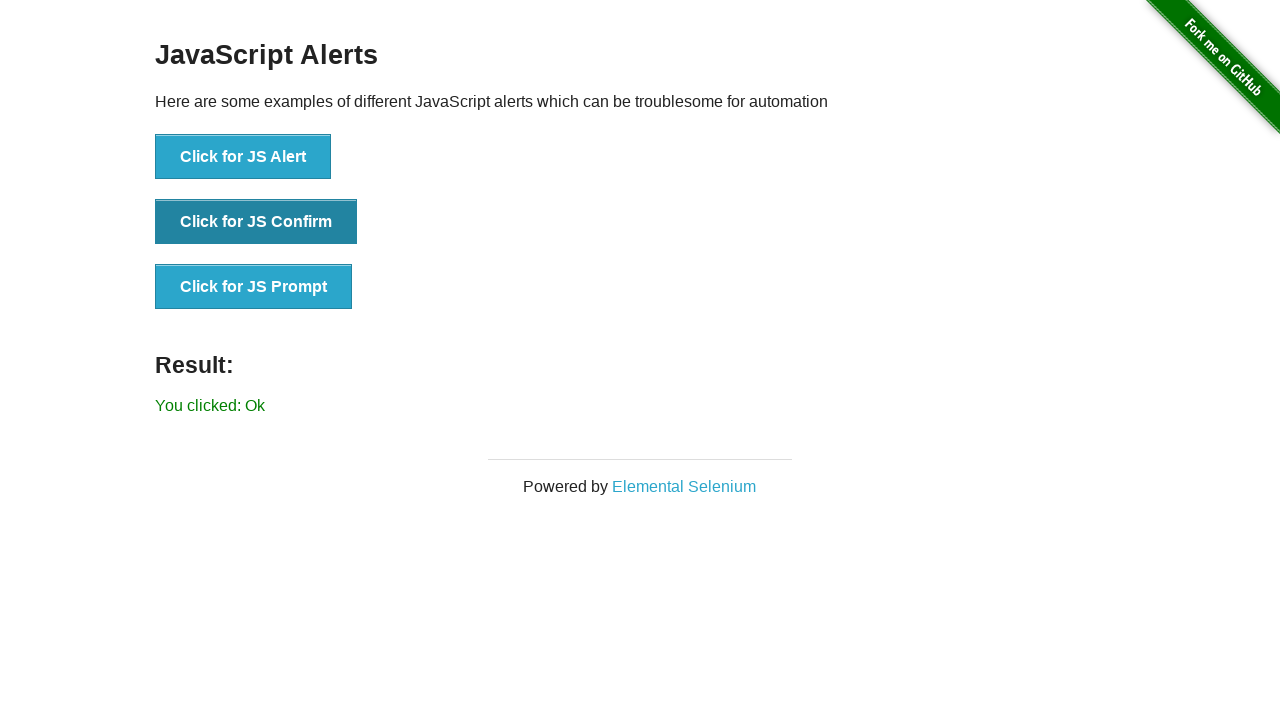

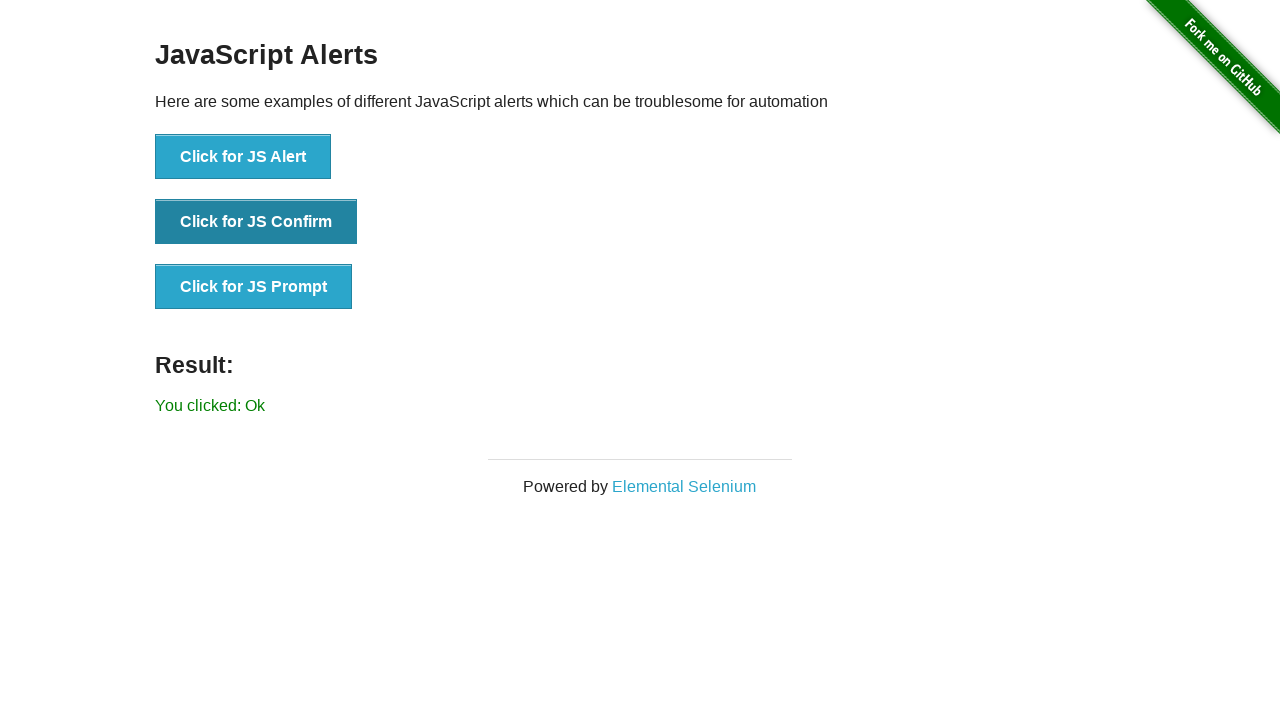